Navigates to the OpenClinic homepage and sets the browser window to a small size (100x50) to test window resizing functionality.

Starting URL: http://openclinic.sourceforge.net/openclinic/home/index.php

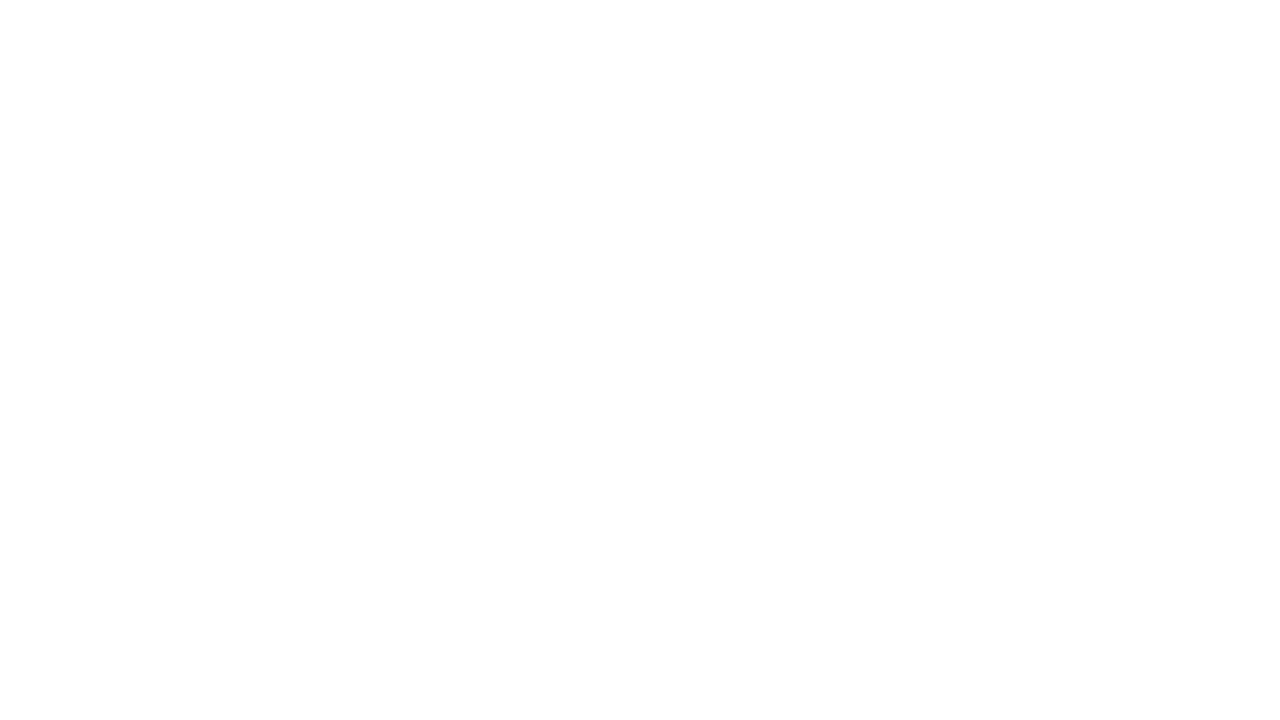

Navigated to OpenClinic homepage
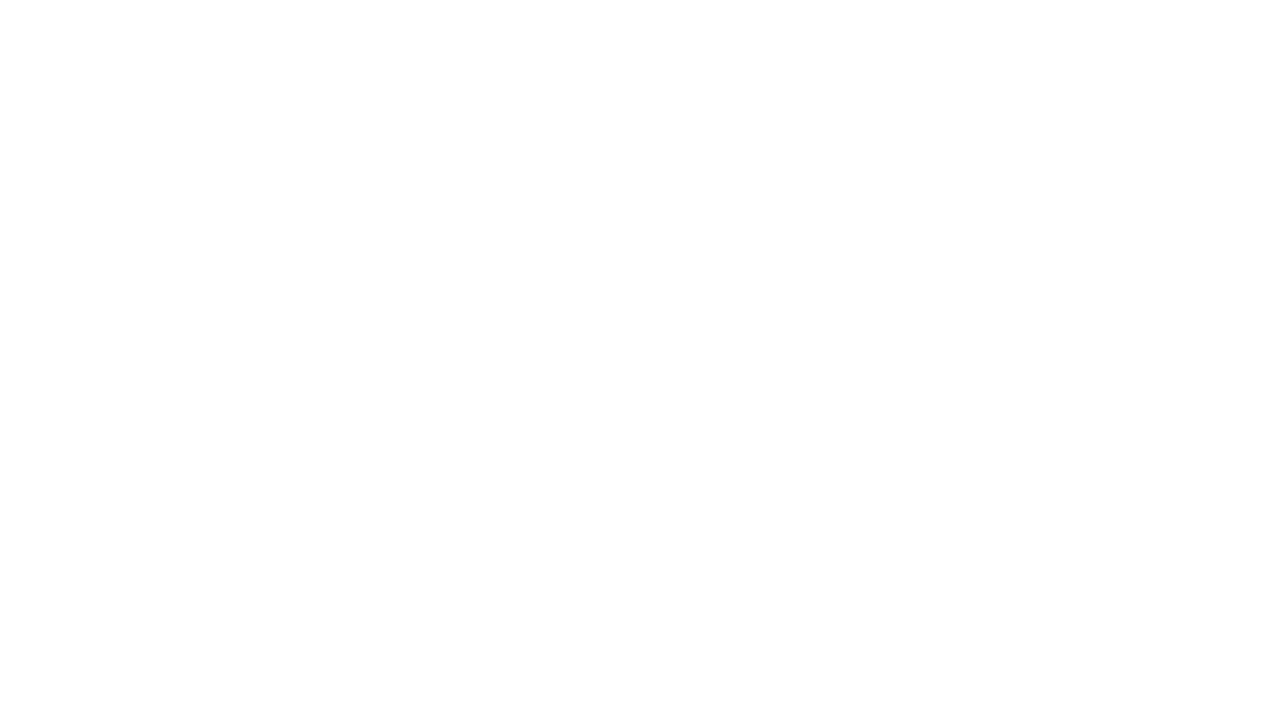

Set browser window to small dimensions (100x50)
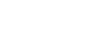

Waited 1 second to observe window resize
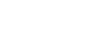

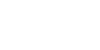